Tests navigation to wishlist page by clicking the wishlist menu icon

Starting URL: https://naveenautomationlabs.com/opencart/

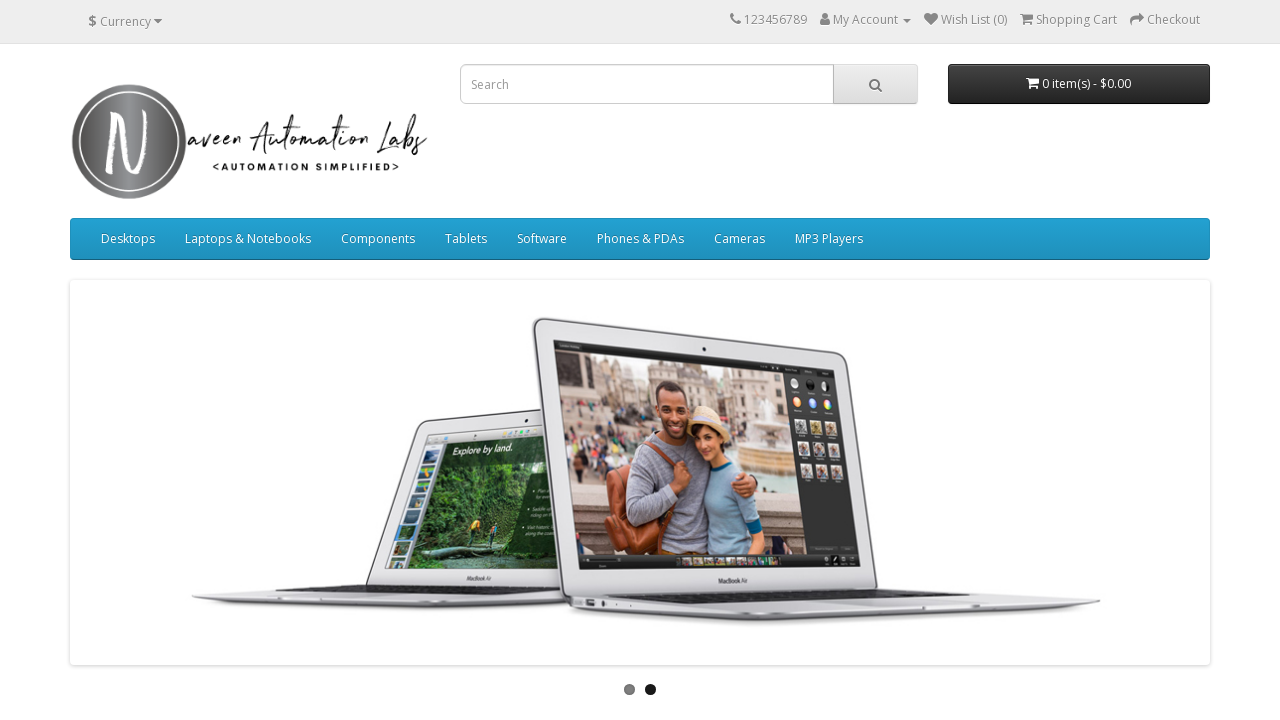

Clicked wishlist menu icon to navigate to wishlist page at (931, 19) on #wishlist-total
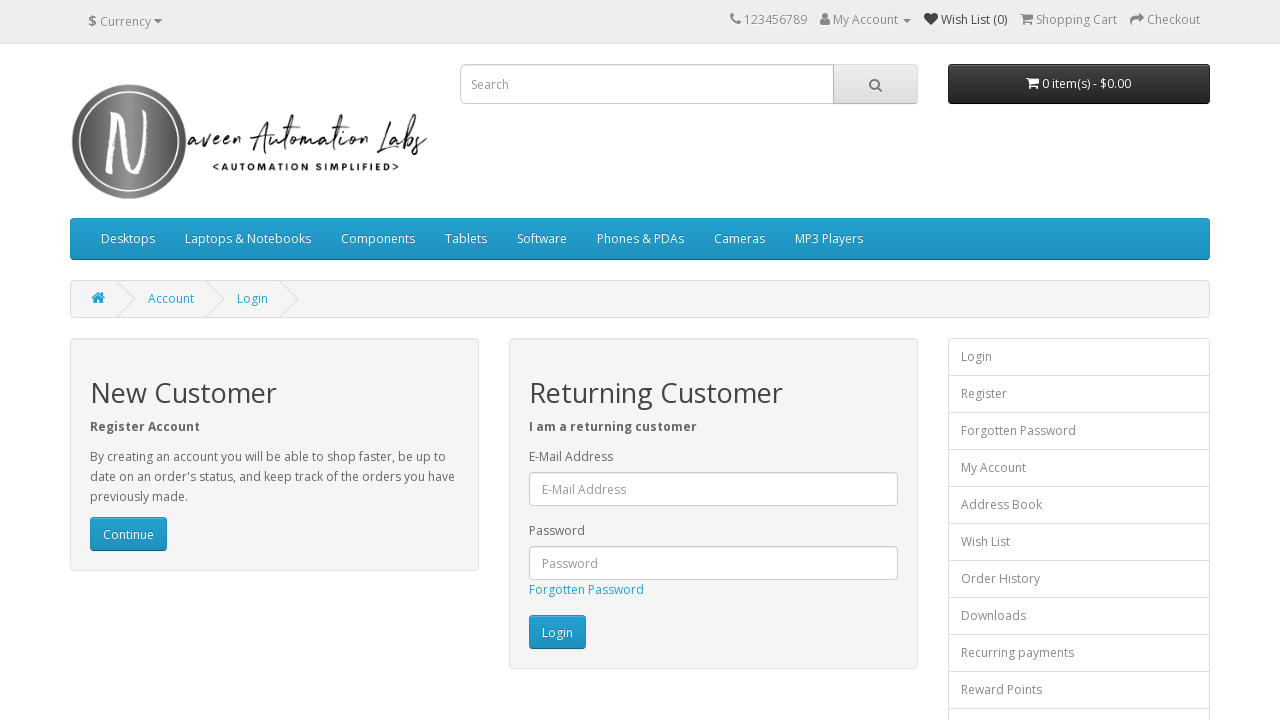

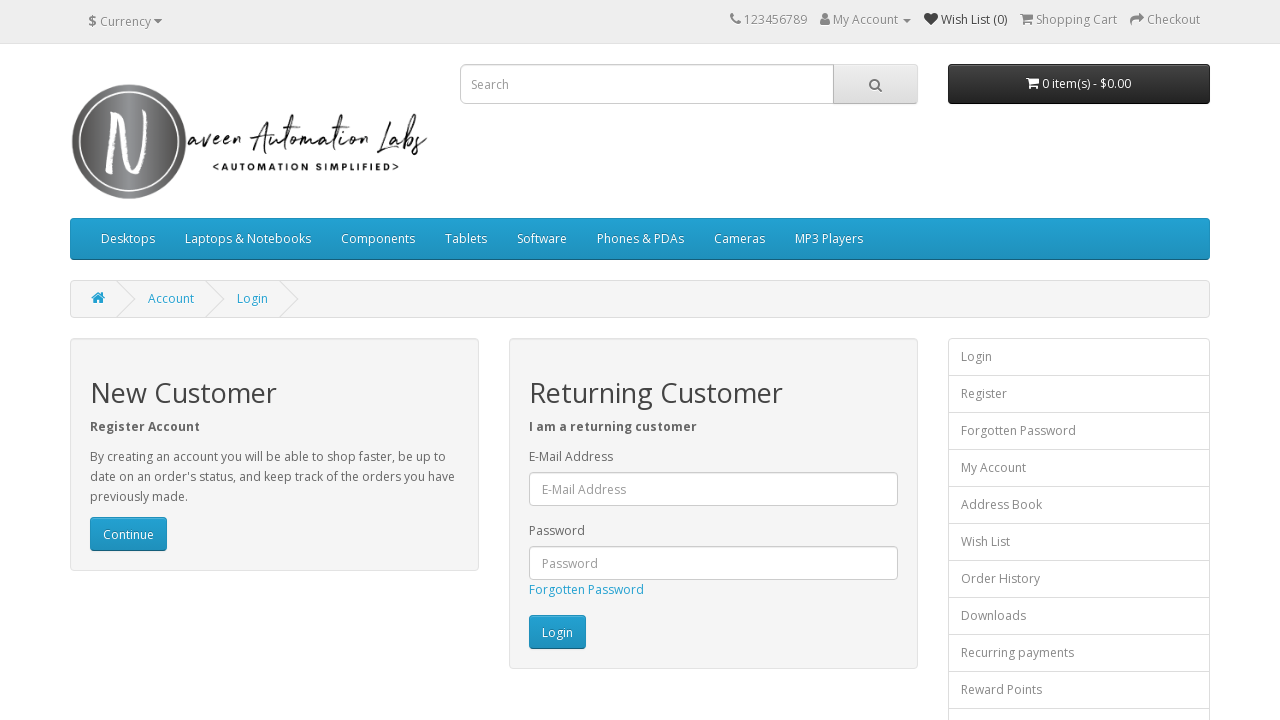